Tests implicit wait functionality by waiting for an element with specific text to appear on the page

Starting URL: https://kristinek.github.io/site/examples/sync

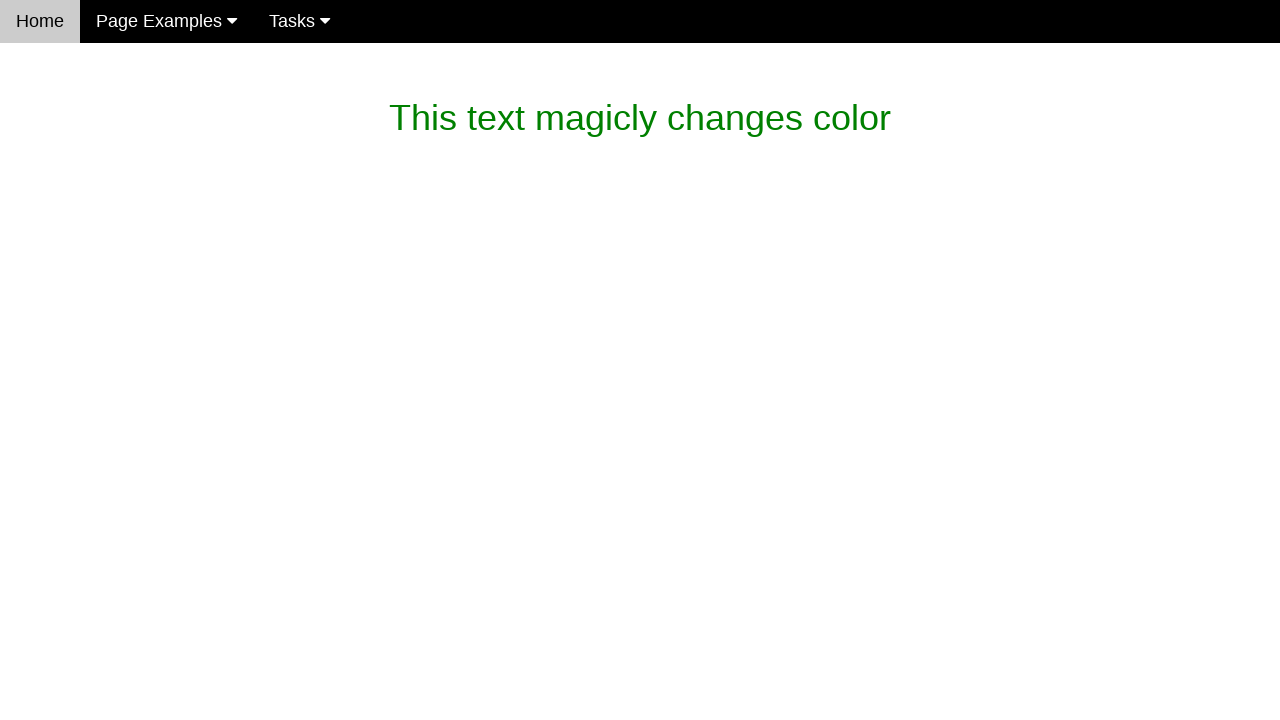

Waited for magic_text element with expected text 'What is this magic? It's dev magic~' to appear (15s timeout)
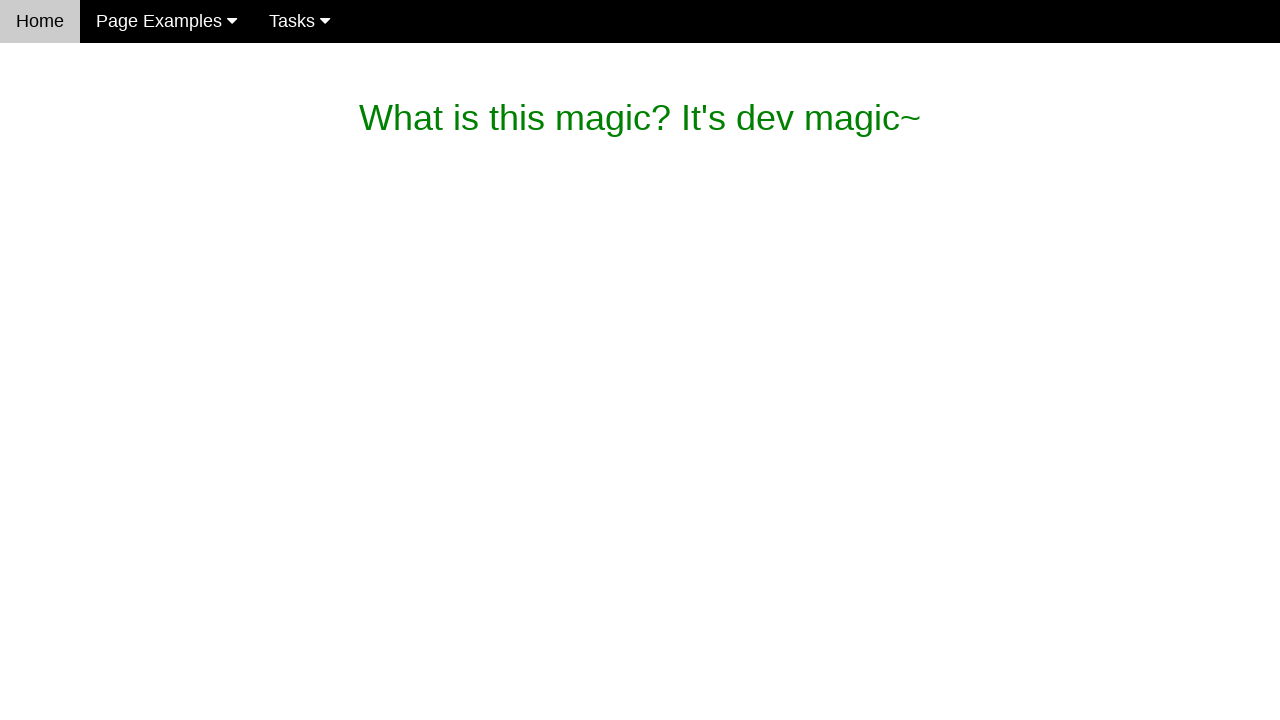

Verified that magic_text element contains the expected text 'What is this magic? It's dev magic~'
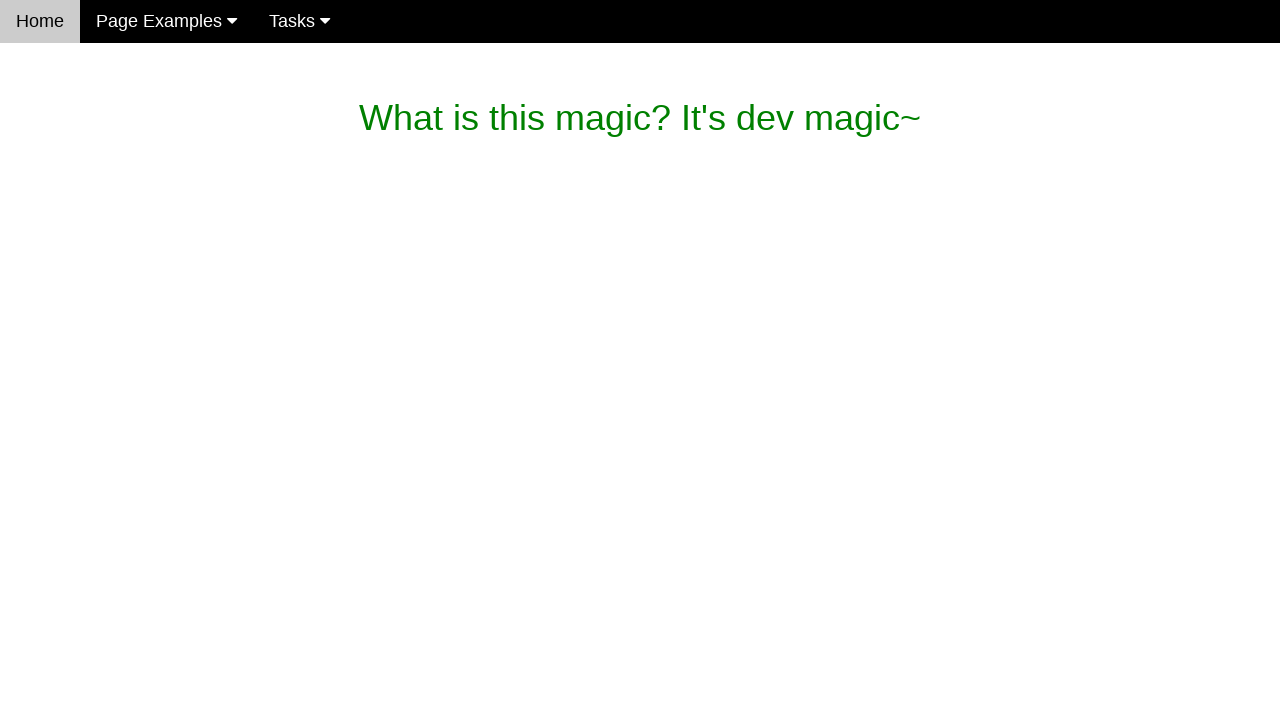

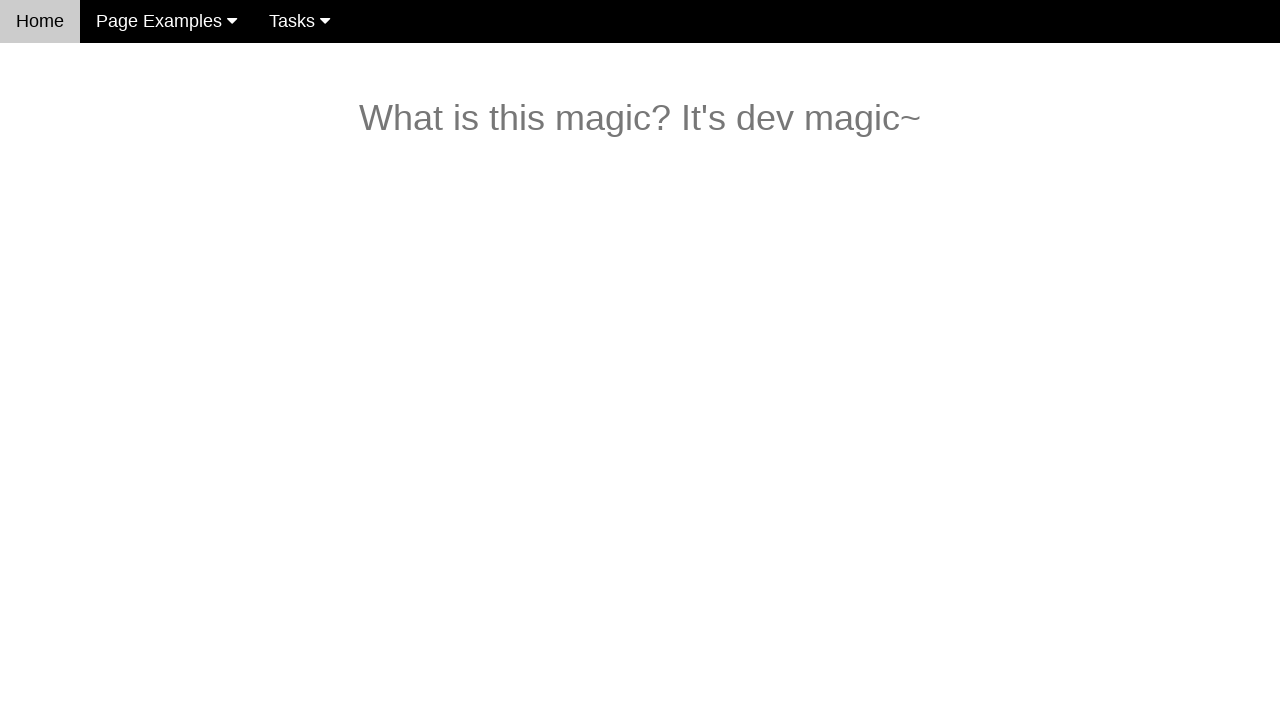